Tests checkbox functionality by locating multiple checkboxes and clicking on a specific one (Option-2) based on its value attribute

Starting URL: https://syntaxprojects.com/basic-checkbox-demo.php

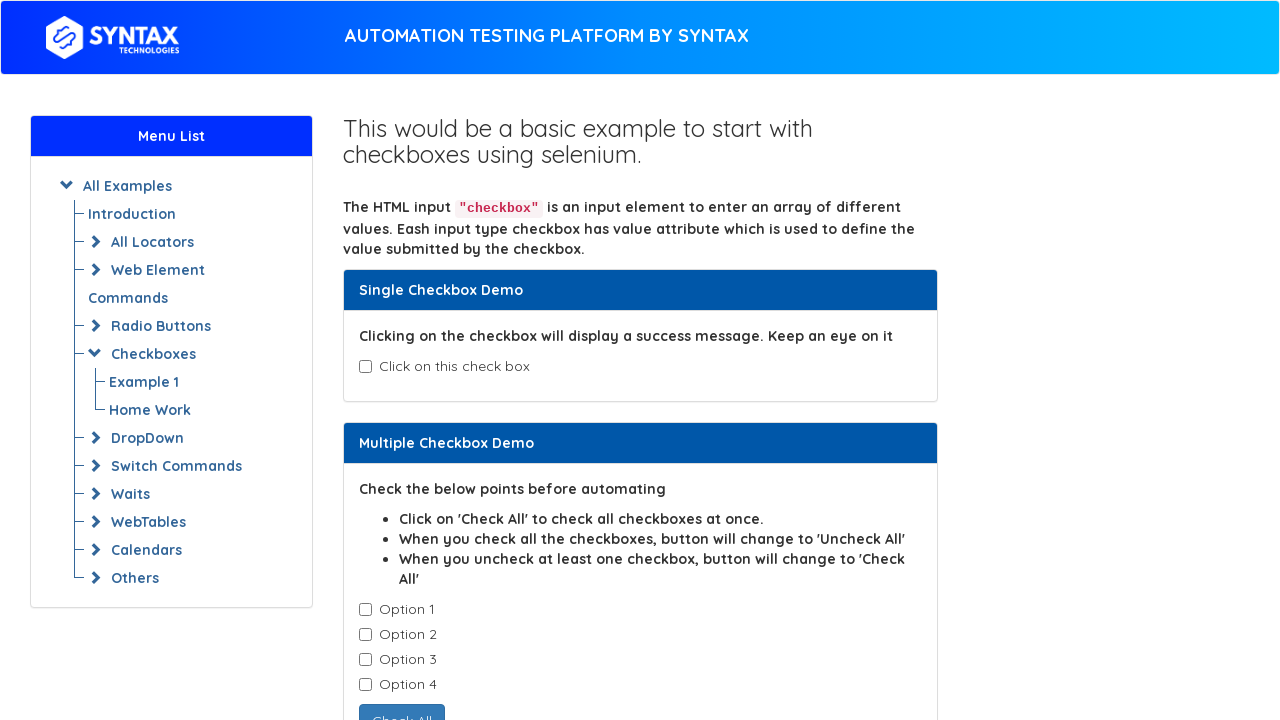

Waited for checkboxes with class 'cb1-element' to be present
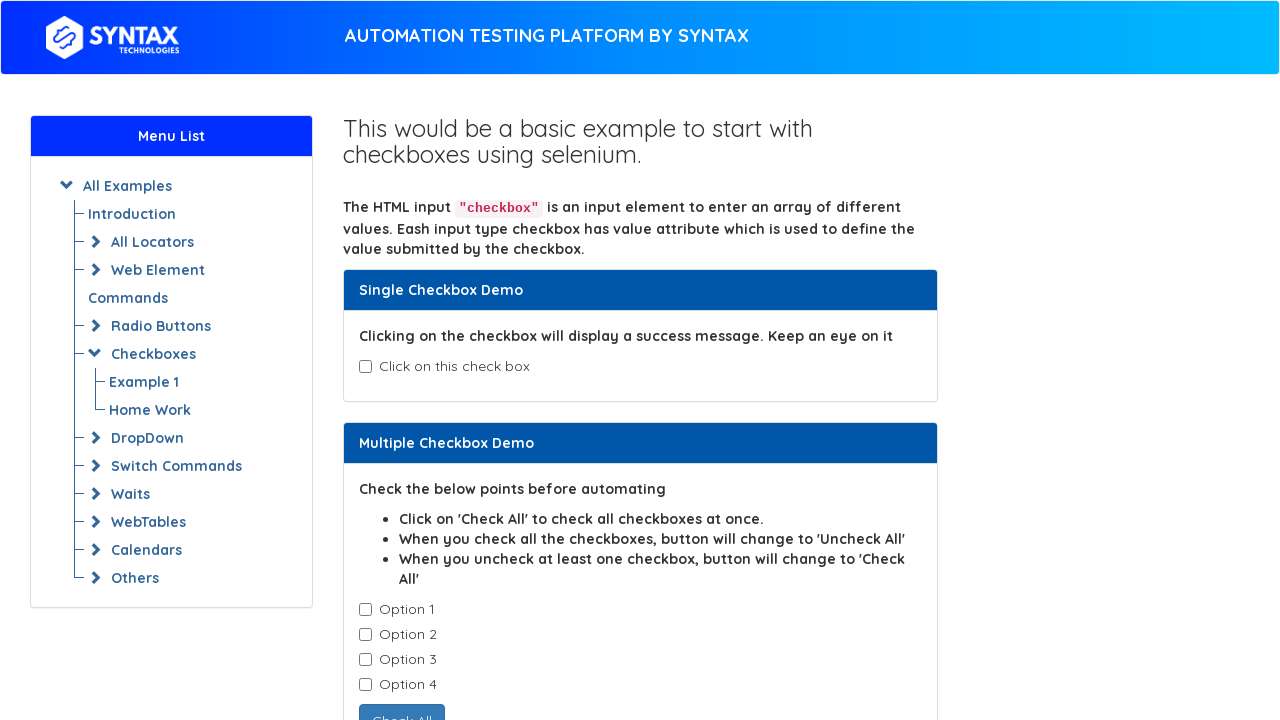

Located all checkboxes with class 'cb1-element'
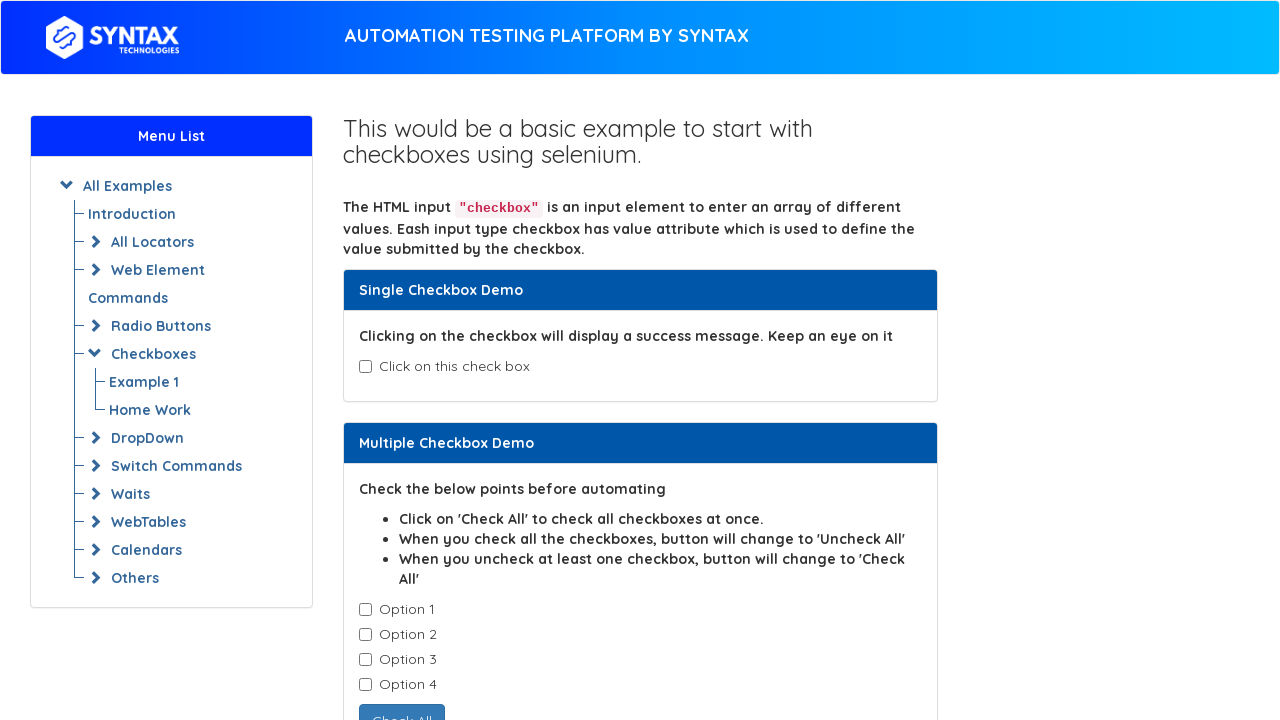

Retrieved checkbox value attribute: 'Option-1'
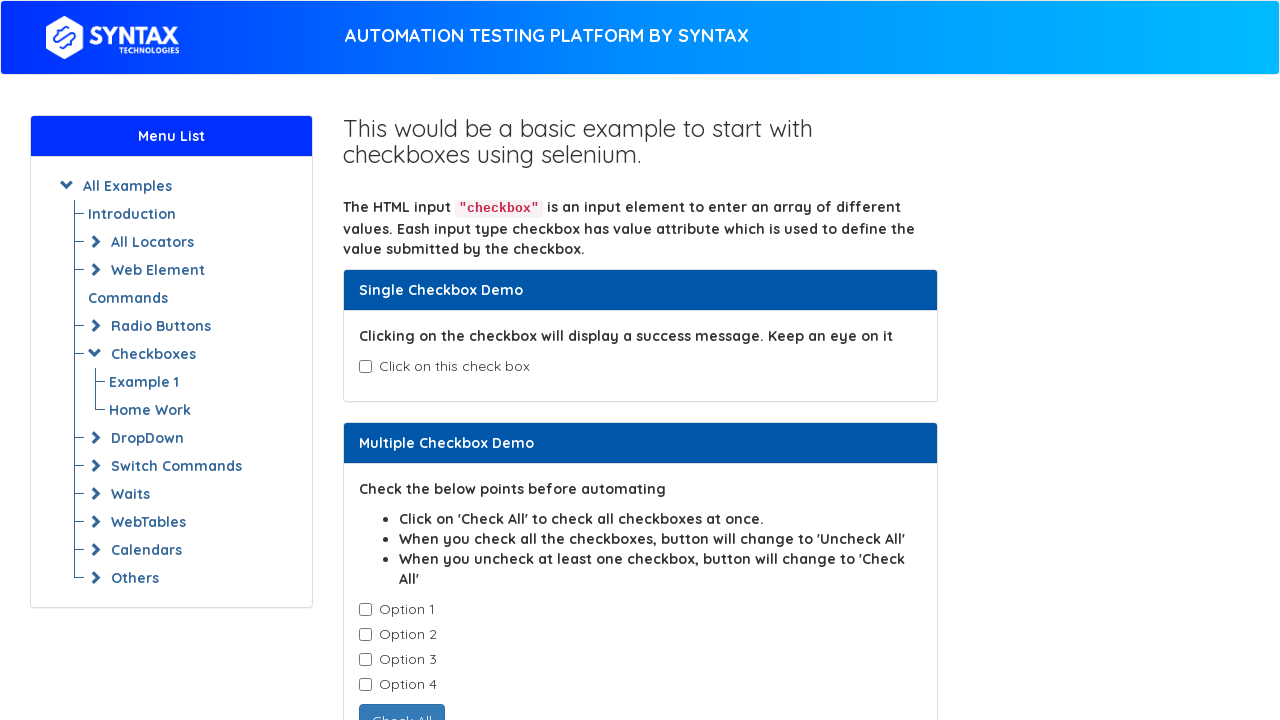

Retrieved checkbox value attribute: 'Option-2'
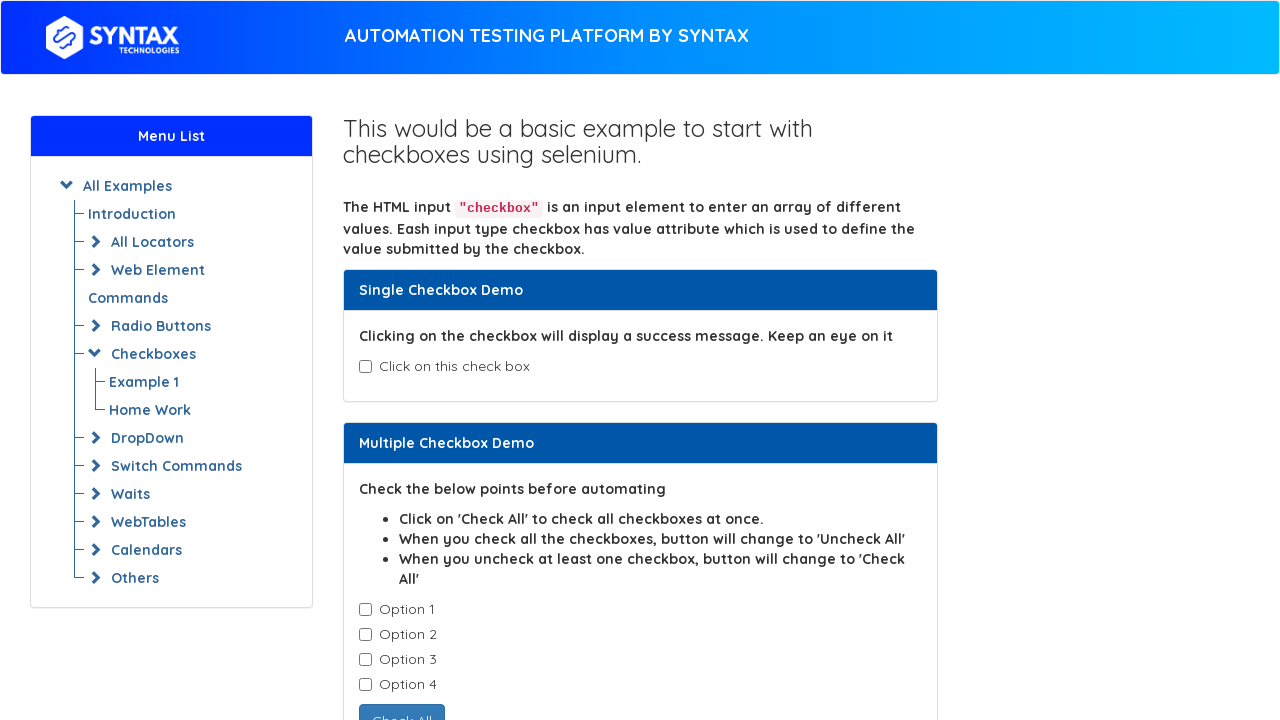

Clicked checkbox with value 'Option-2' at (365, 635) on input.cb1-element >> nth=1
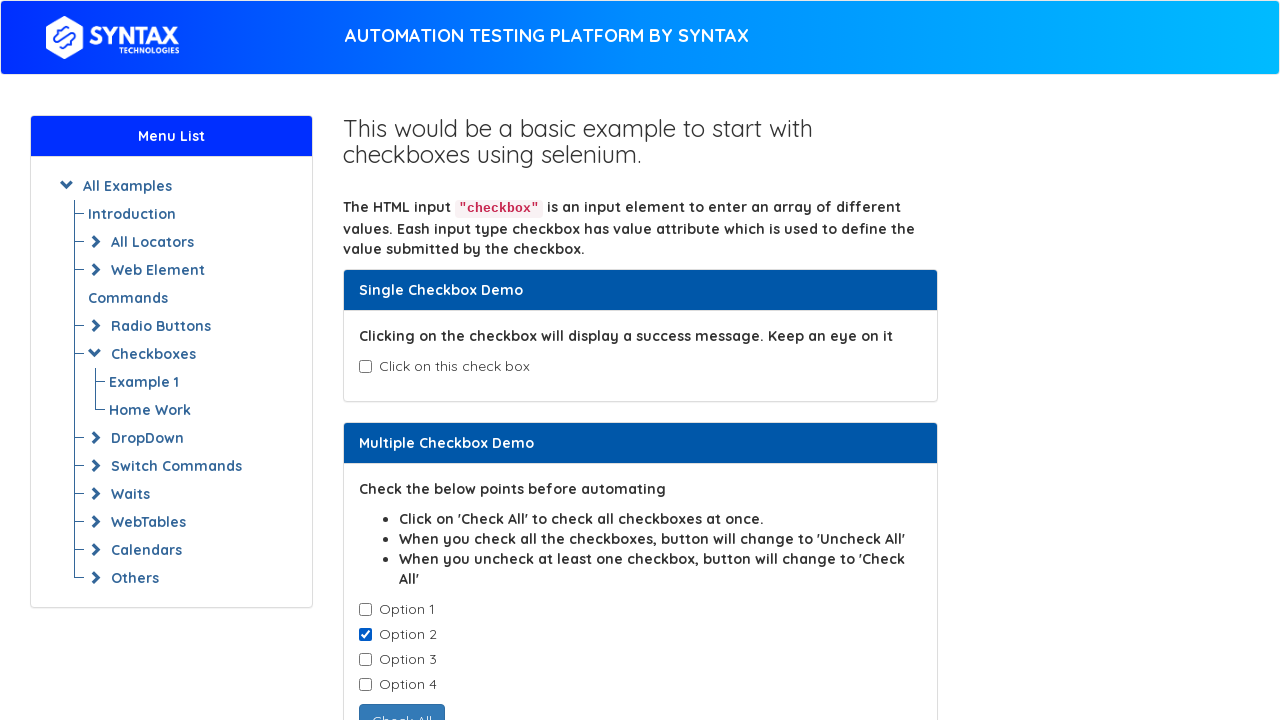

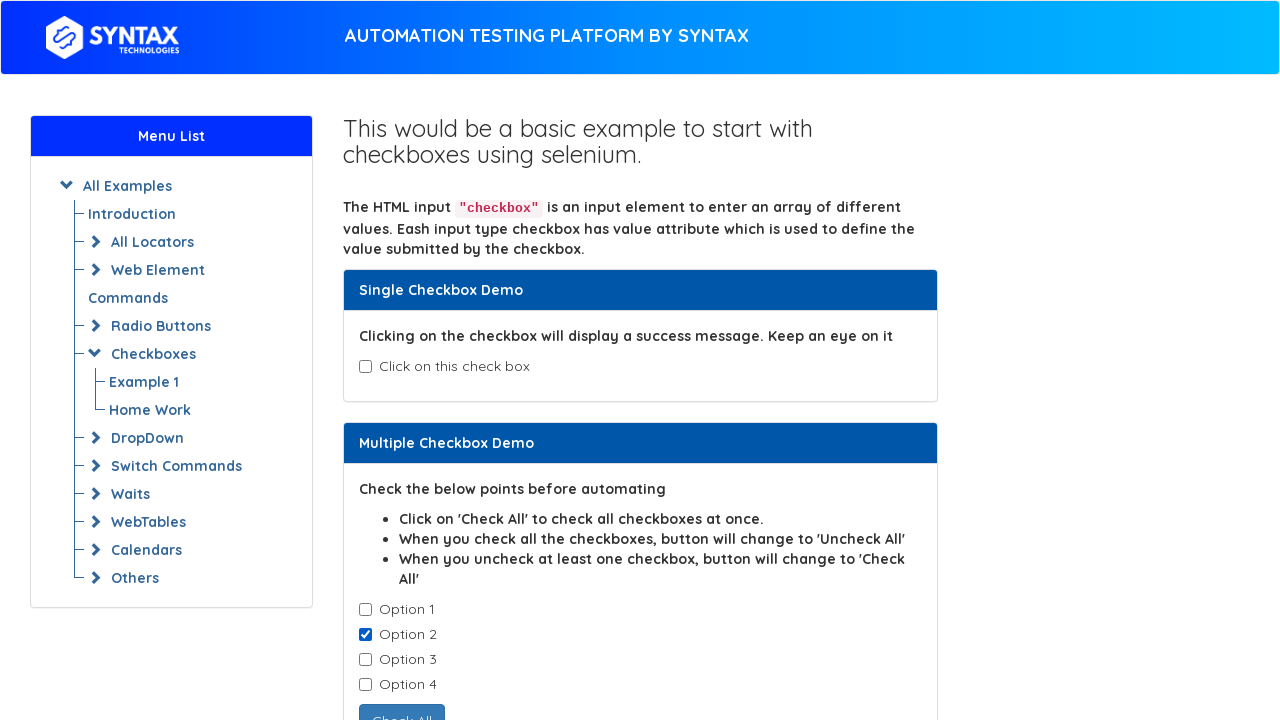